Tests a web form by entering text into a text box and clicking the submit button, then verifying the success message is displayed.

Starting URL: https://www.selenium.dev/selenium/web/web-form.html

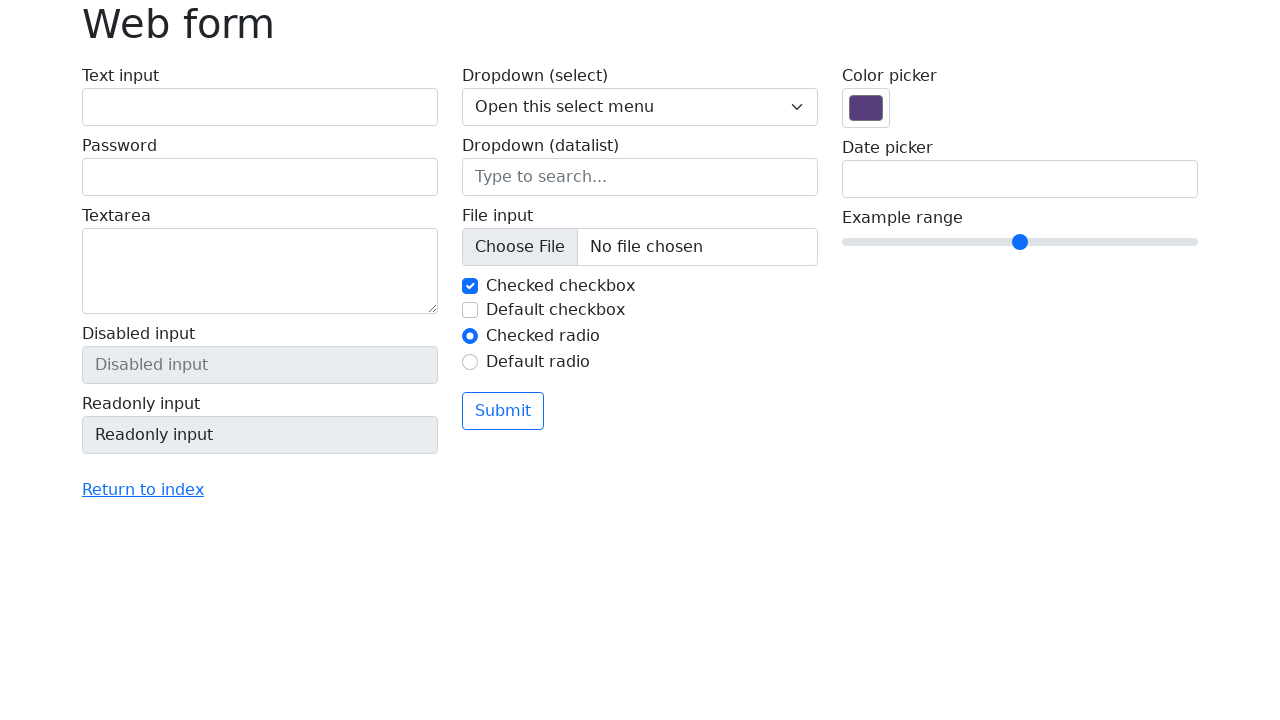

Page loaded and DOM content ready
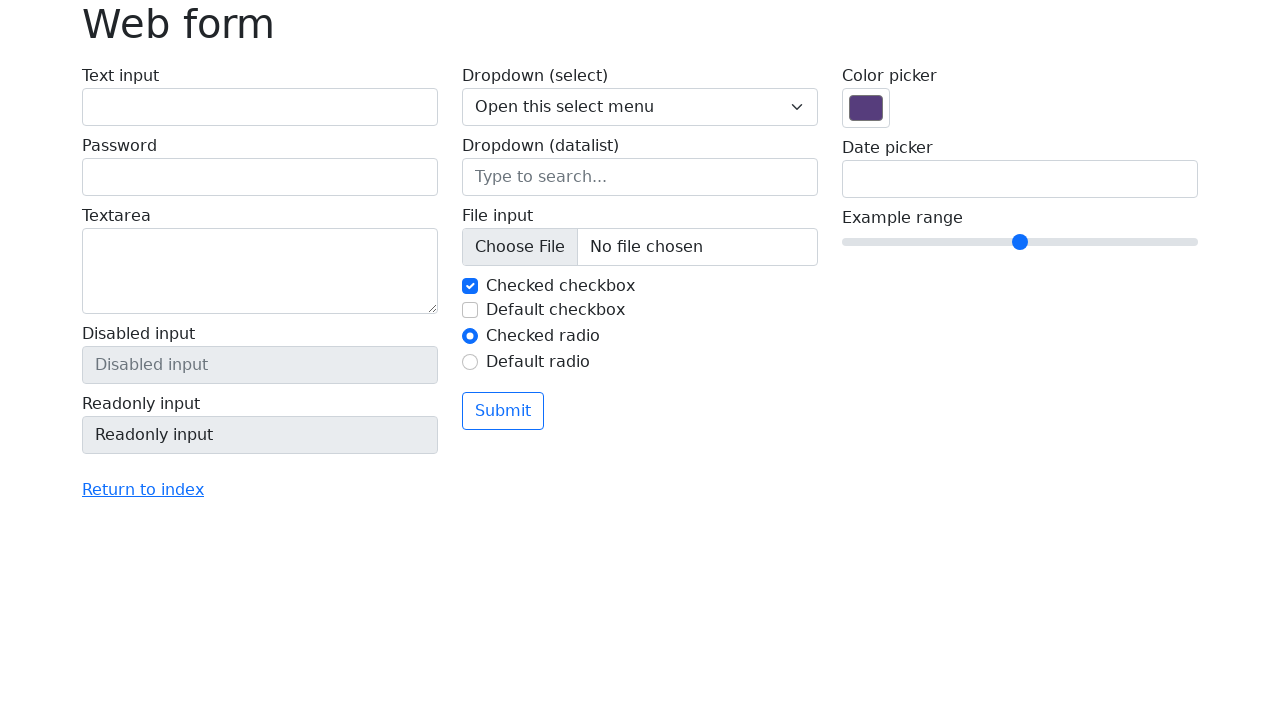

Filled text box with 'Selenium' on input[name='my-text']
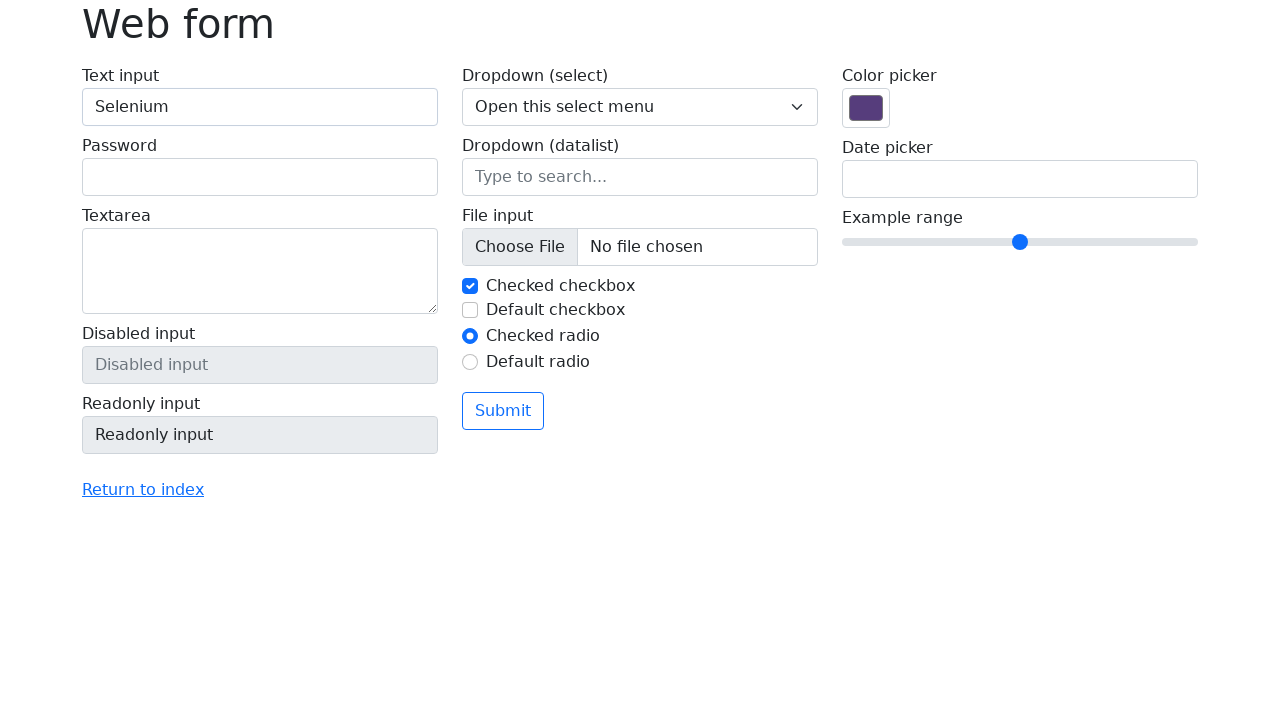

Clicked the submit button at (503, 411) on button
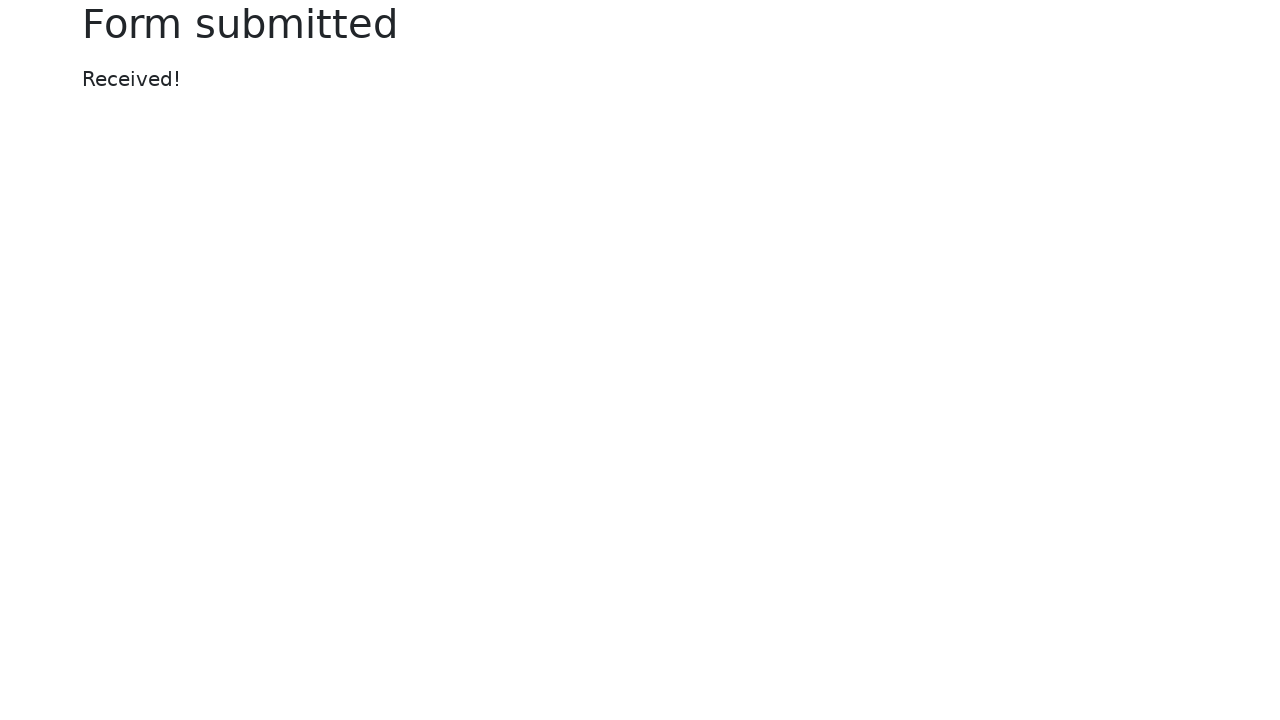

Success message appeared
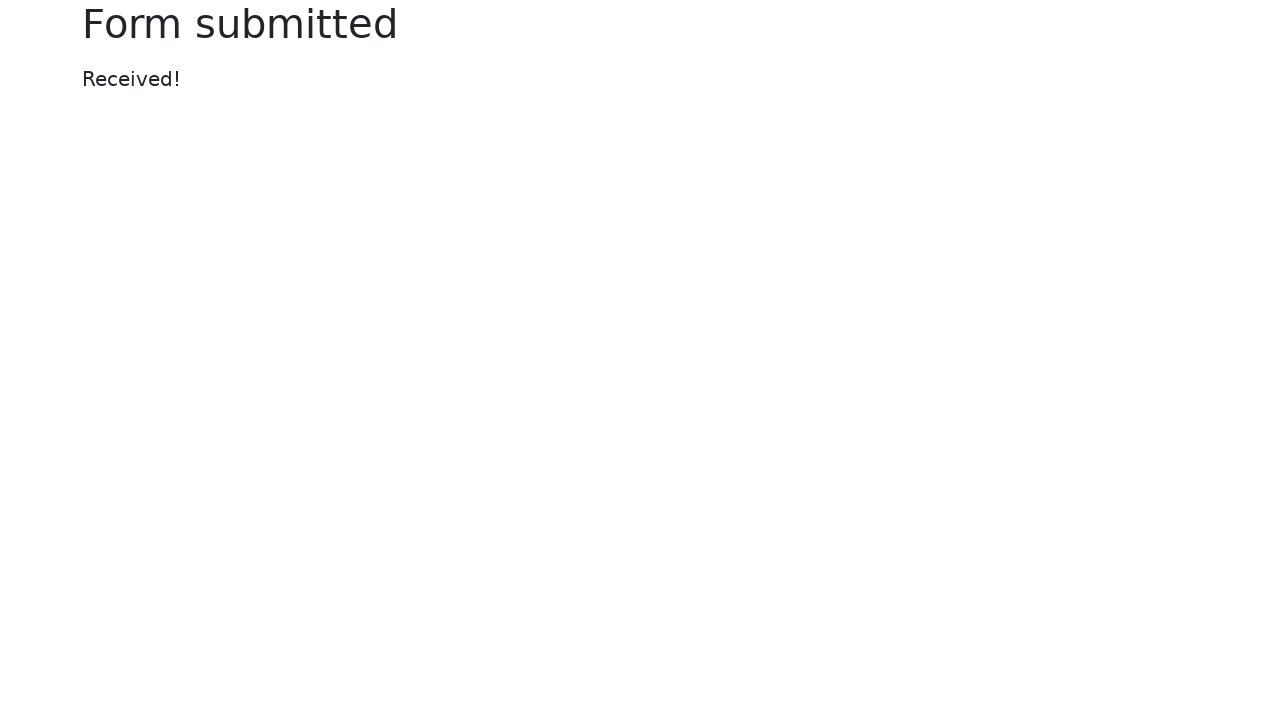

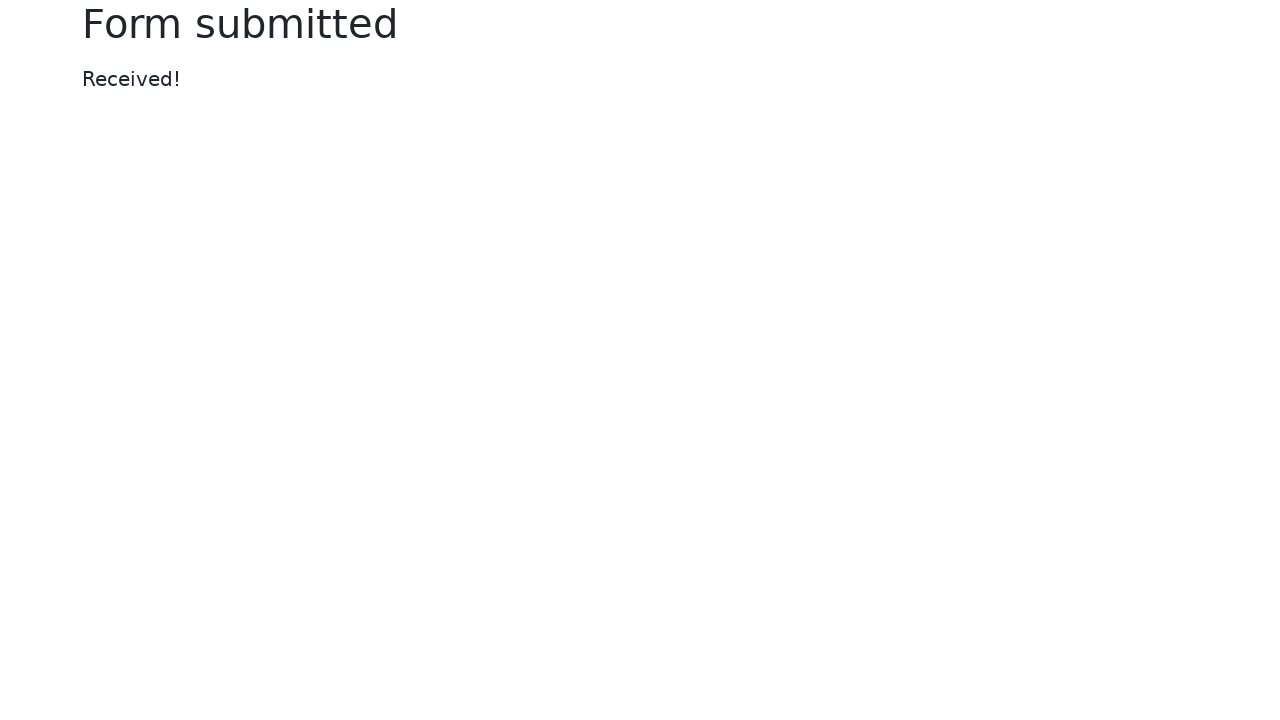